Tests mouse right-click action on a button element to trigger a context menu on a jQuery contextMenu demo page

Starting URL: https://swisnl.github.io/jQuery-contextMenu/demo.html

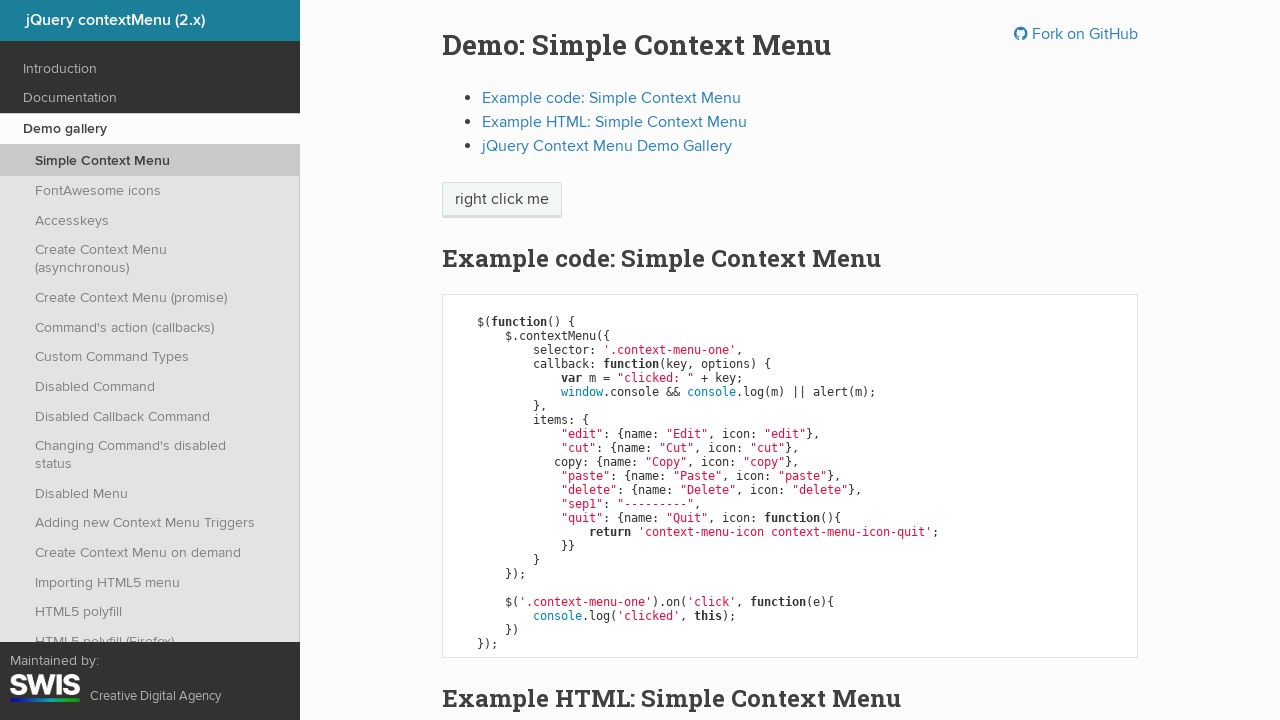

Located the context menu button element
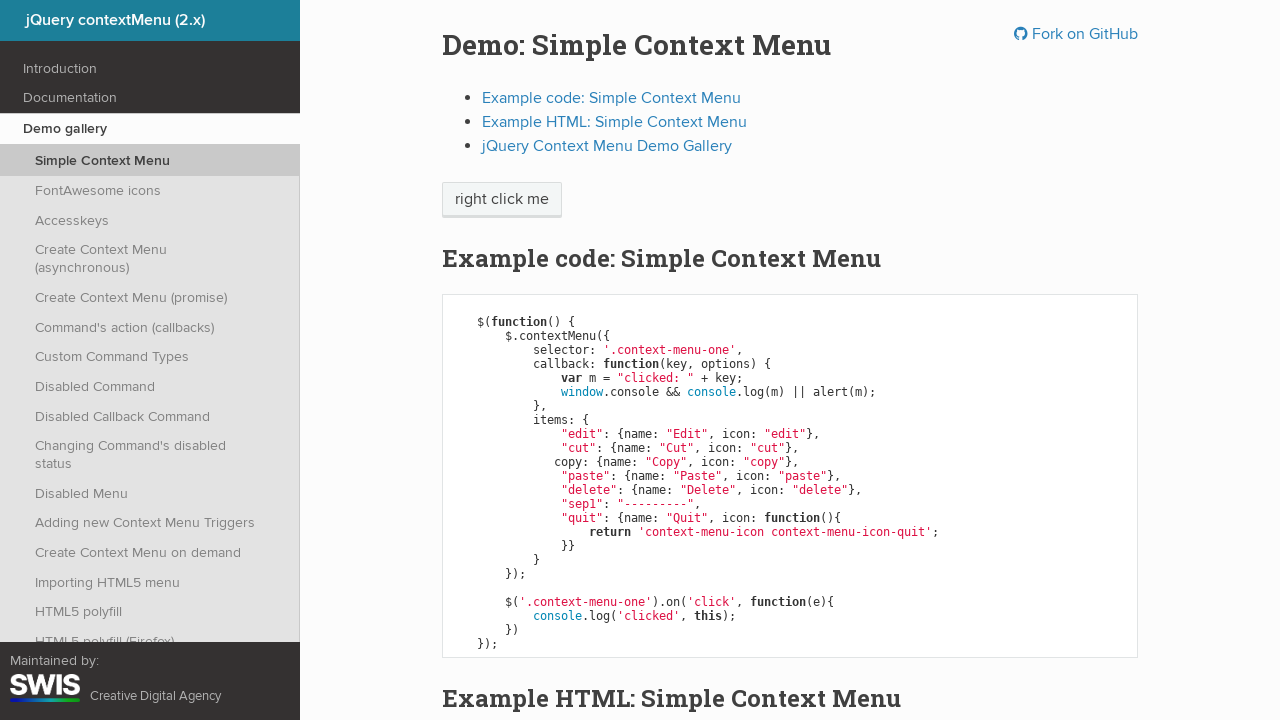

Performed right-click action on the button at (502, 200) on xpath=//span[@class='context-menu-one btn btn-neutral']
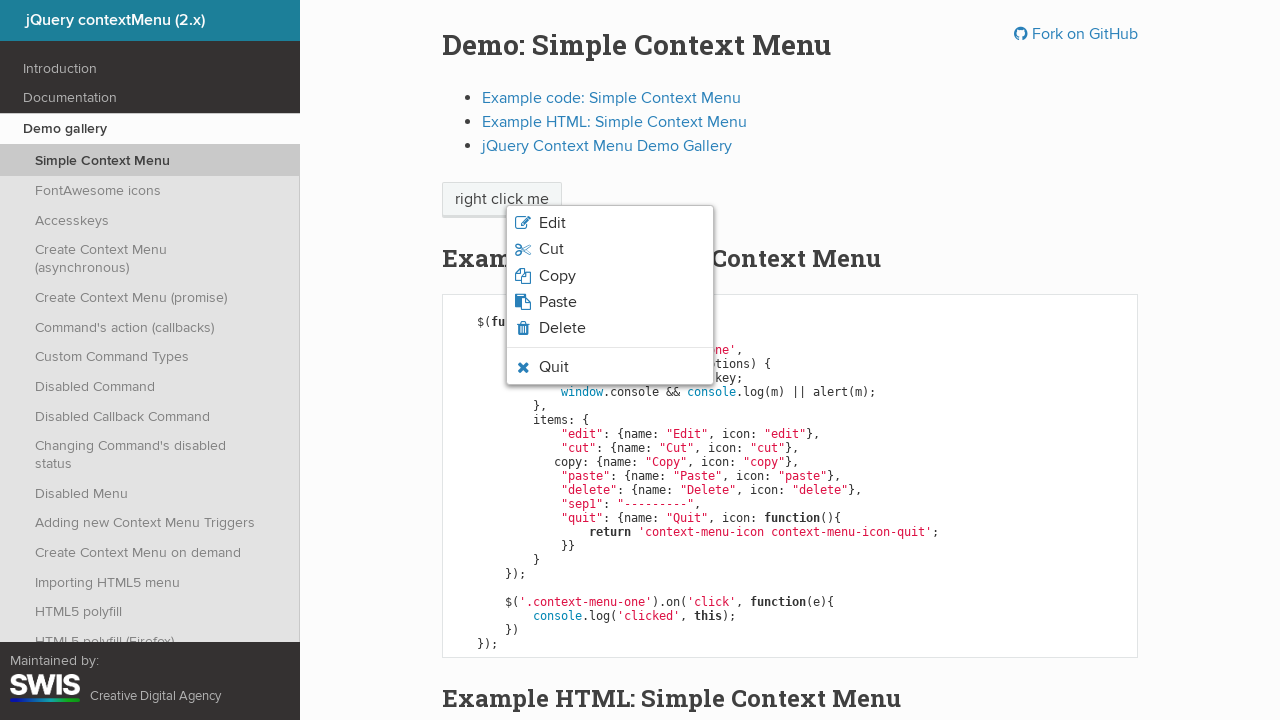

Context menu appeared
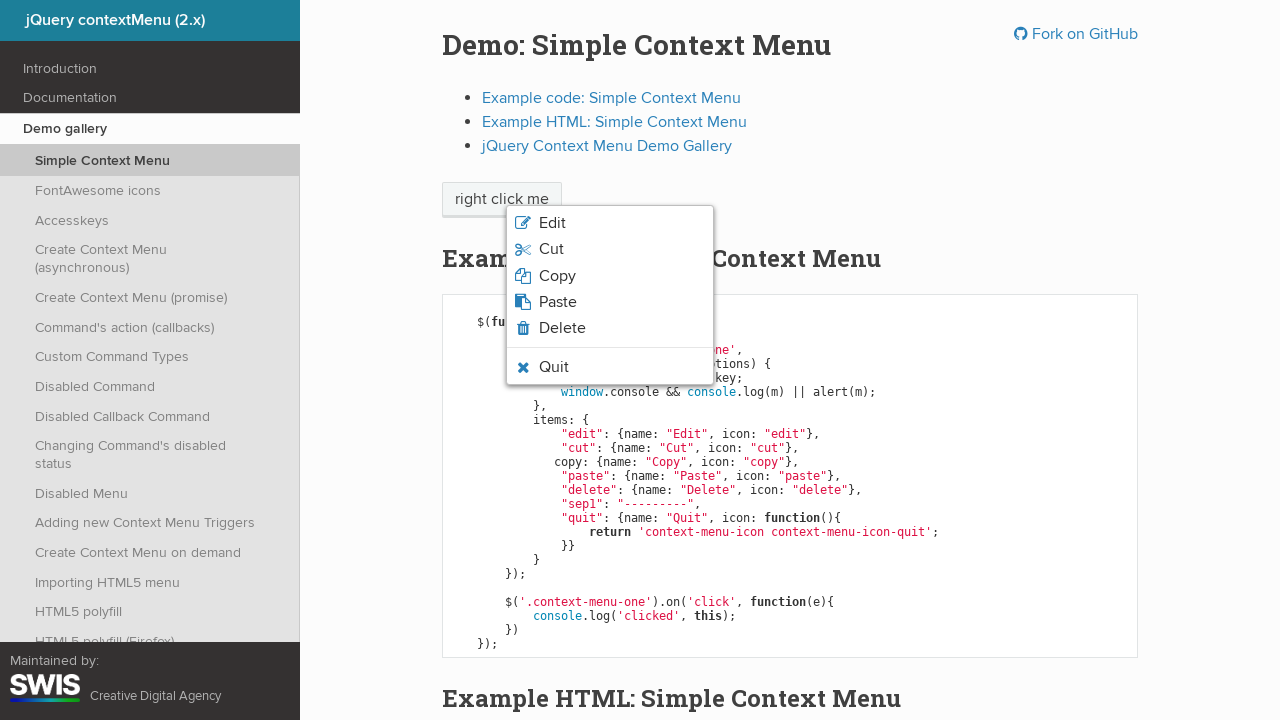

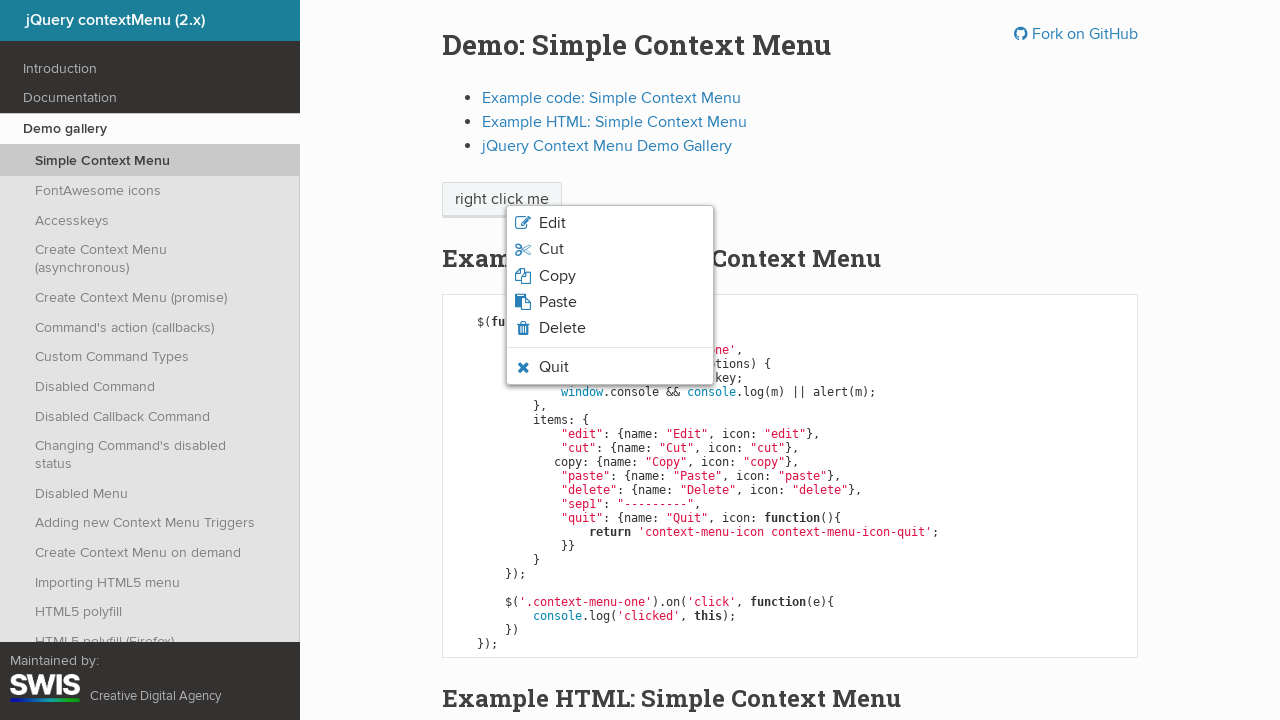